Tests checkbox selection functionality by finding and clicking on a specific checkbox option

Starting URL: https://rahulshettyacademy.com/AutomationPractice/

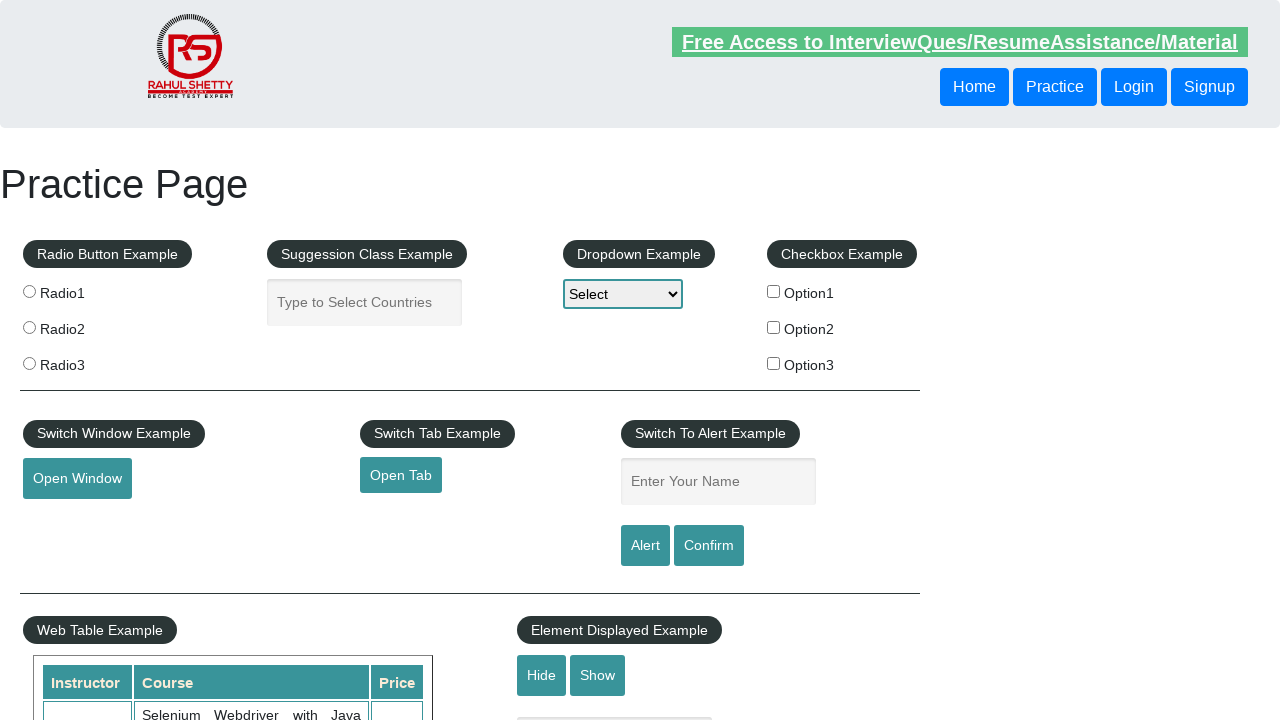

Located all checkboxes on the page
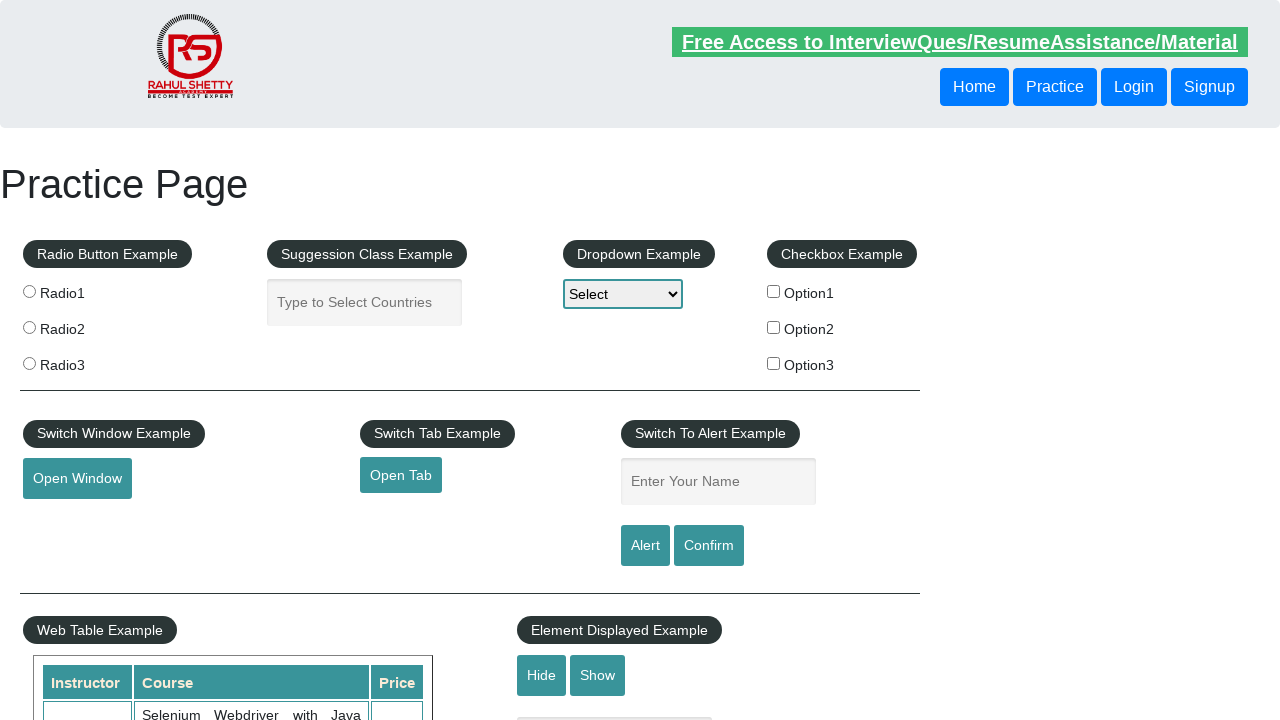

Clicked checkbox with value 'option2' at (774, 327) on xpath=//input[@type='checkbox'] >> nth=1
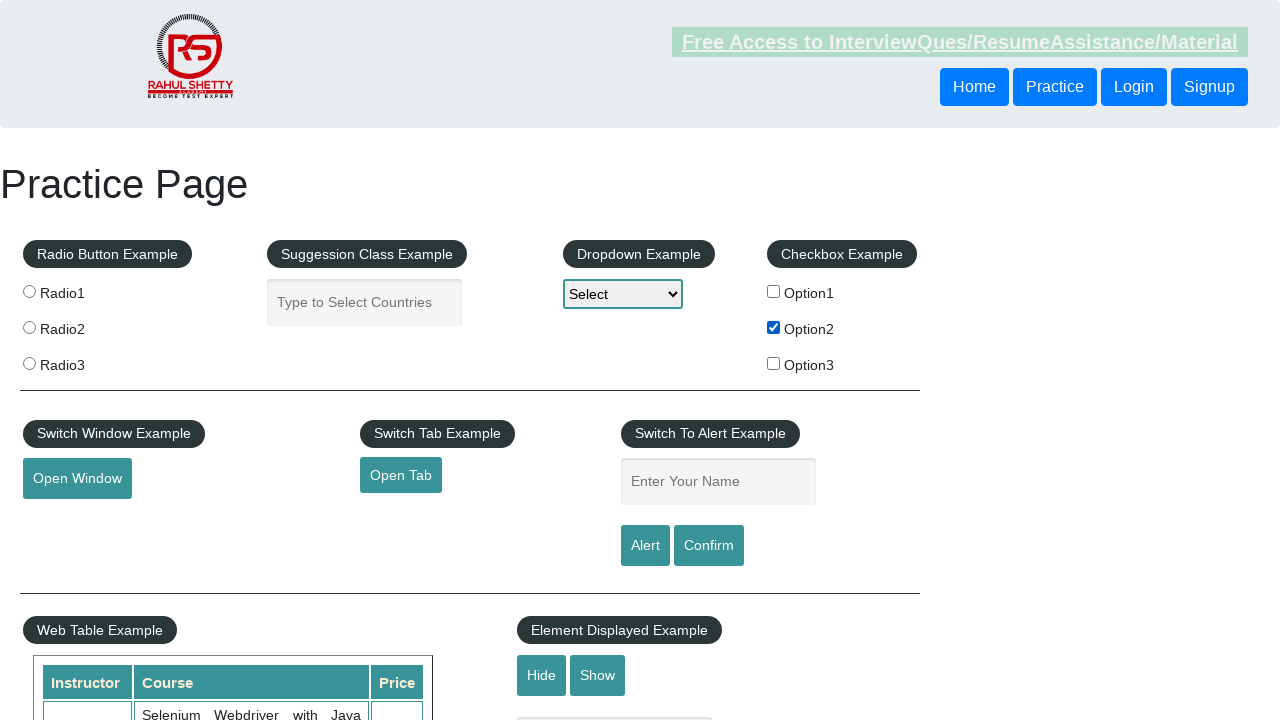

Verified that 'option2' checkbox is checked
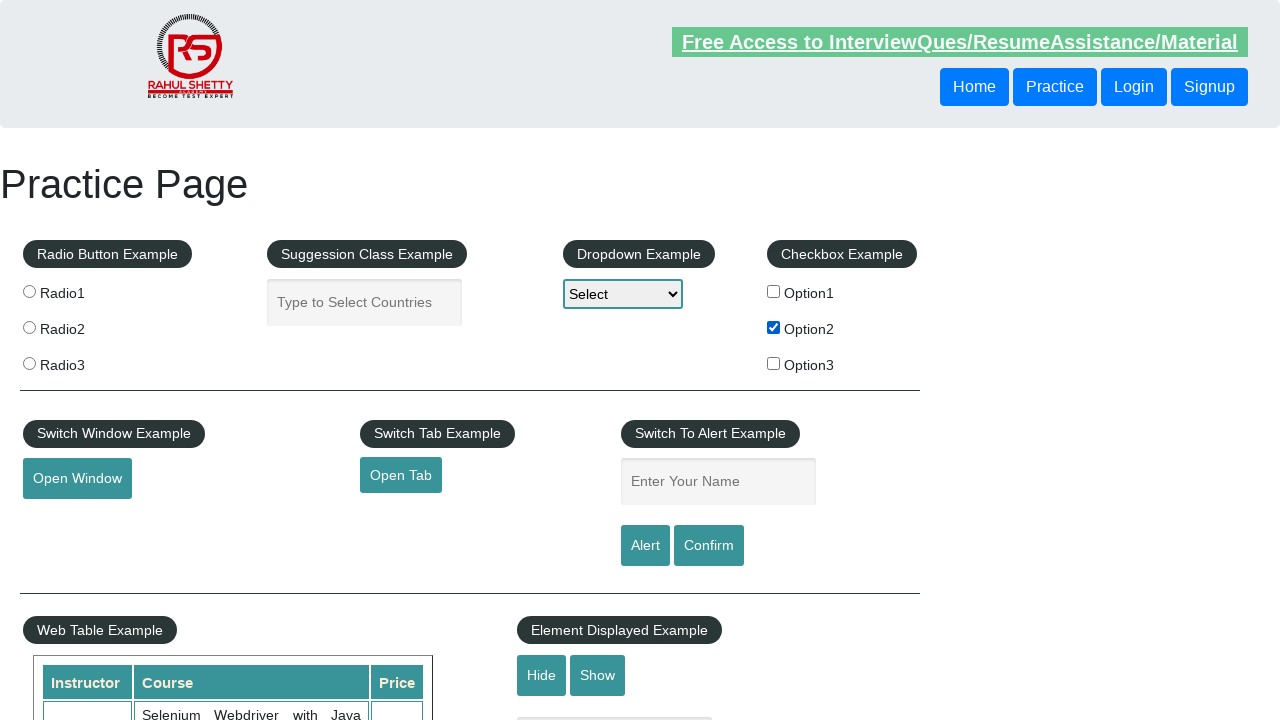

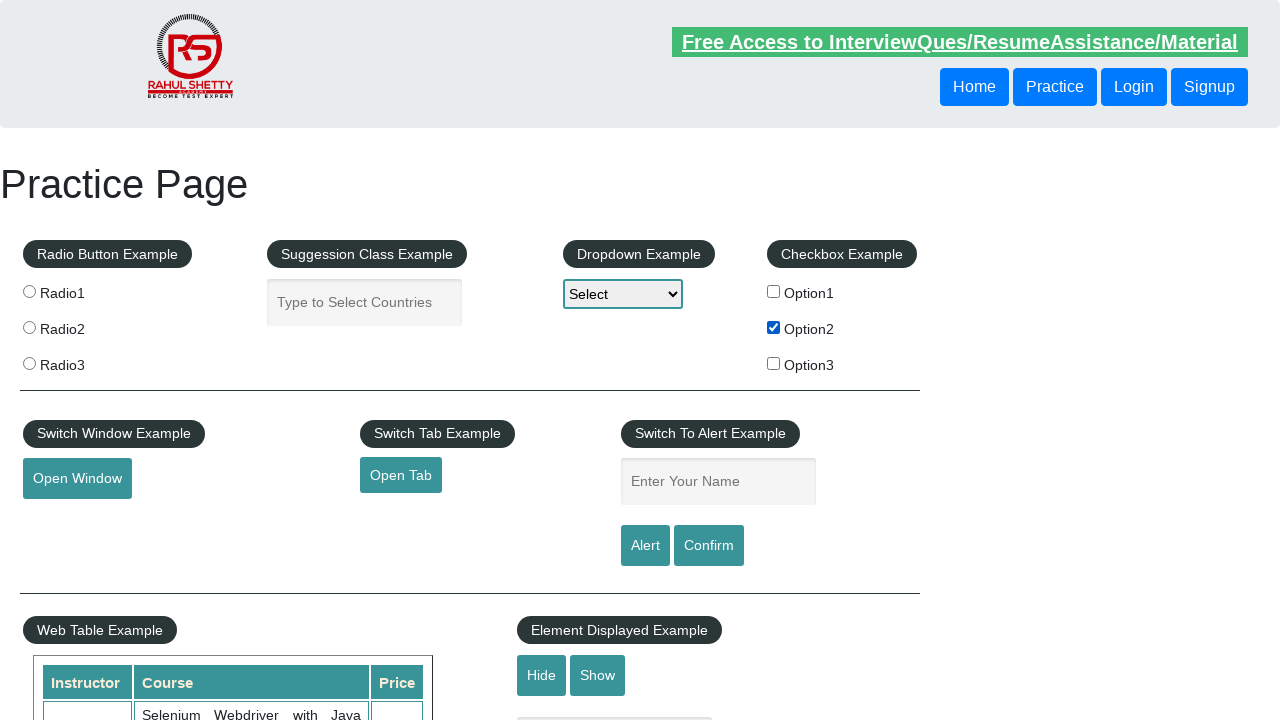